Navigates to an automation practice website and scrolls to the bottom of the page to verify page content loads correctly

Starting URL: https://rahulshettyacademy.com/AutomationPractice/

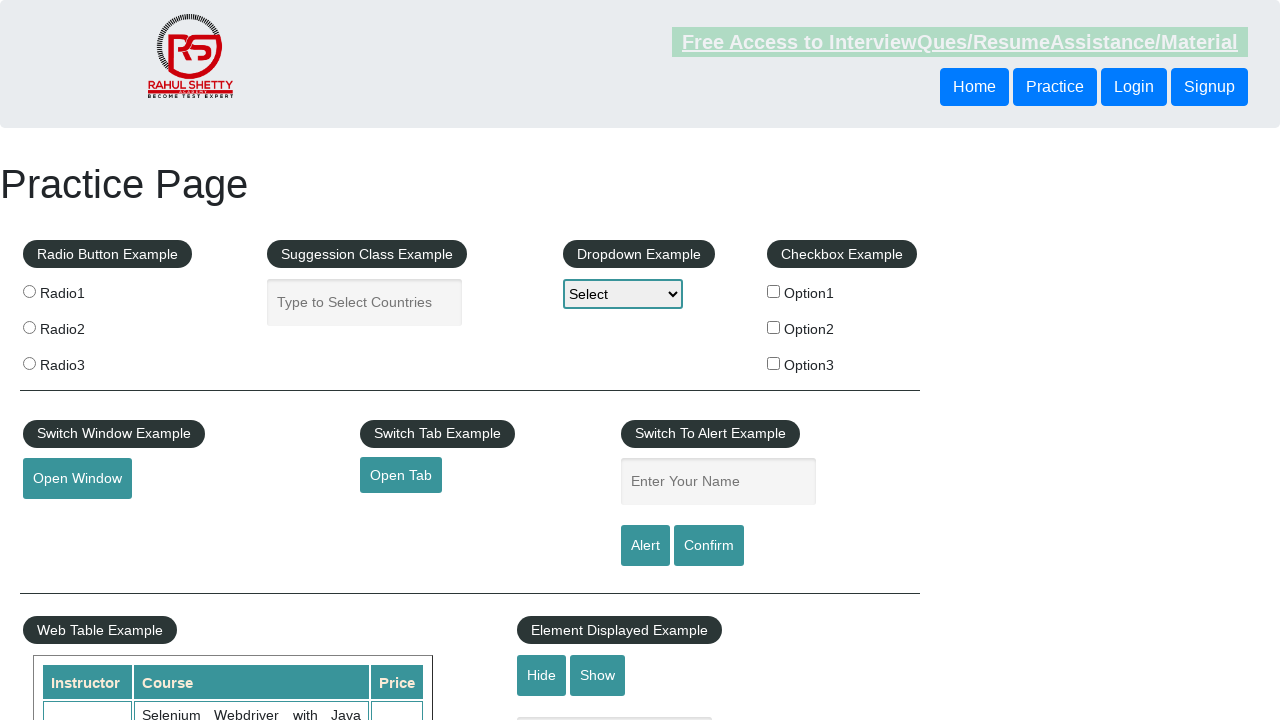

Navigated to automation practice website
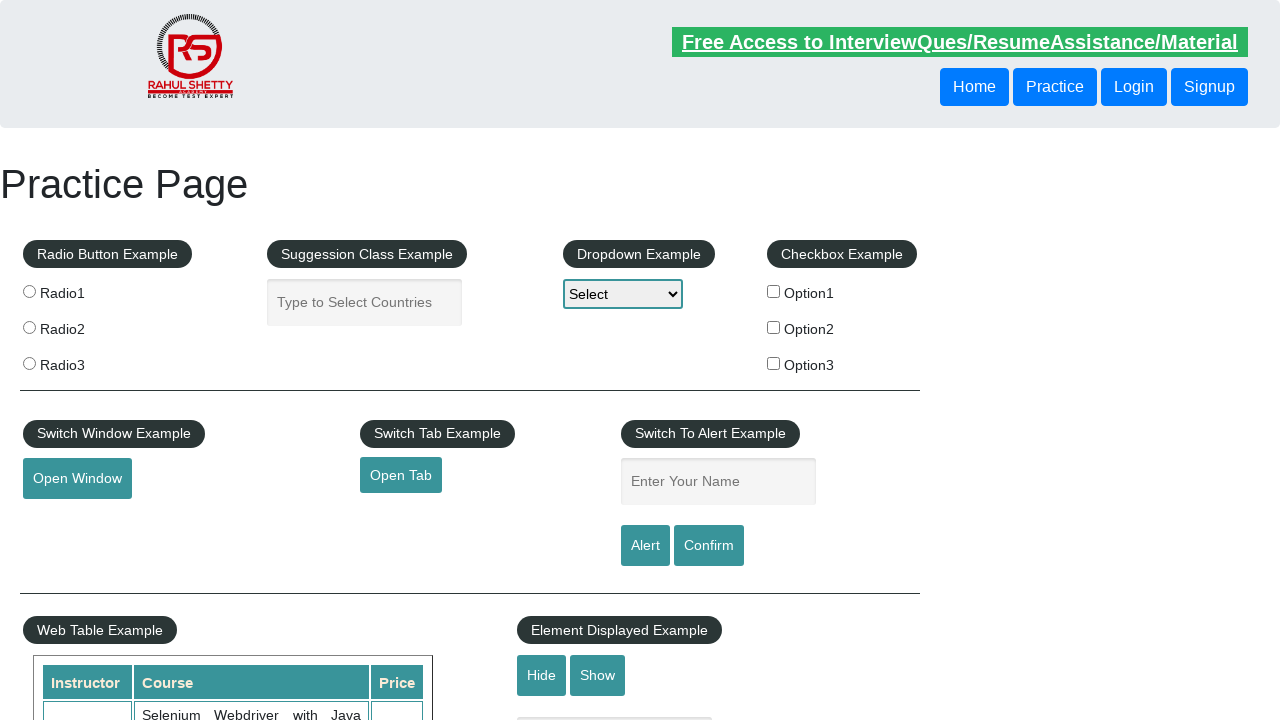

Scrolled to bottom of page
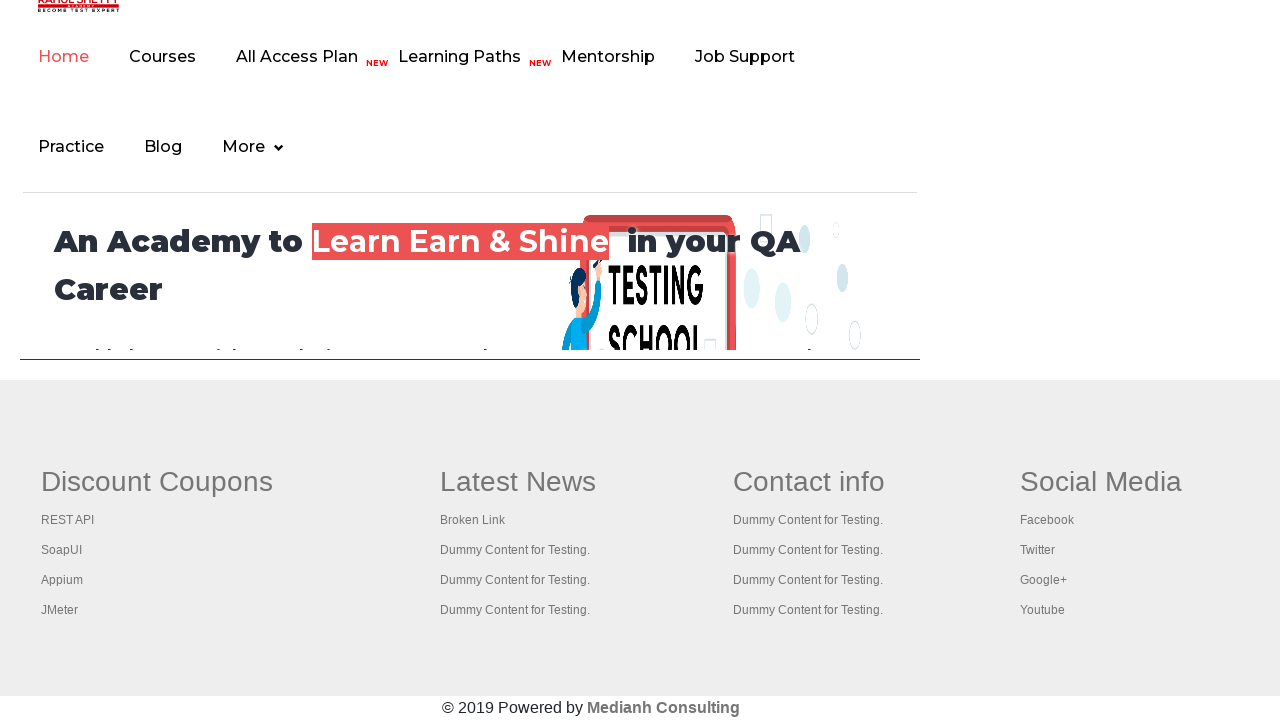

Waited for lazy-loaded content to load
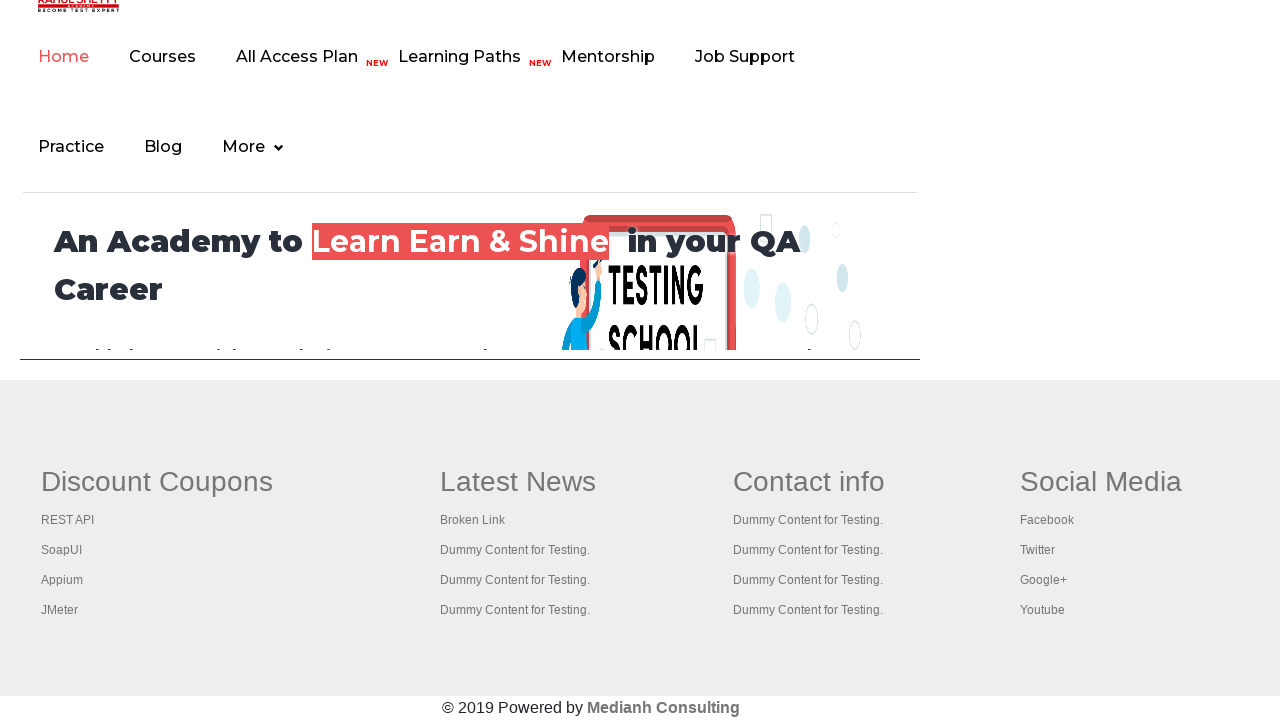

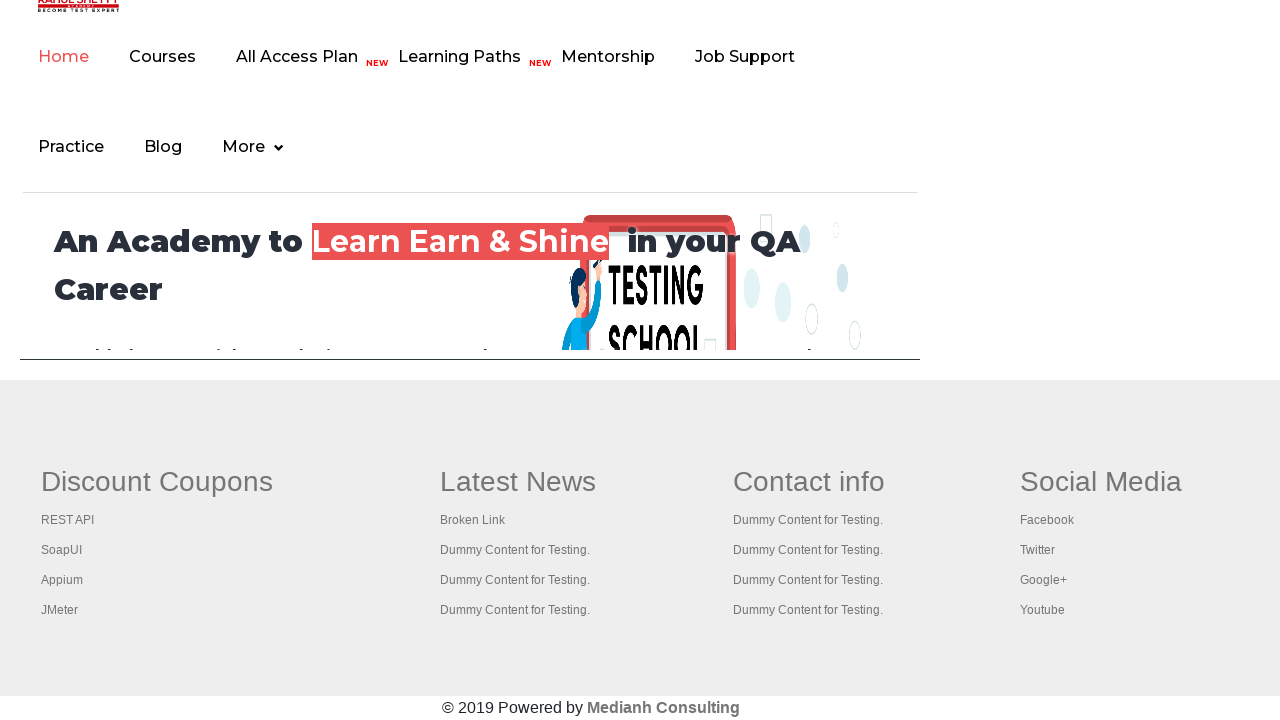